Tests opening a new browser window, switching to it, reading content, and switching back to the original window

Starting URL: https://demoqa.com/browser-windows

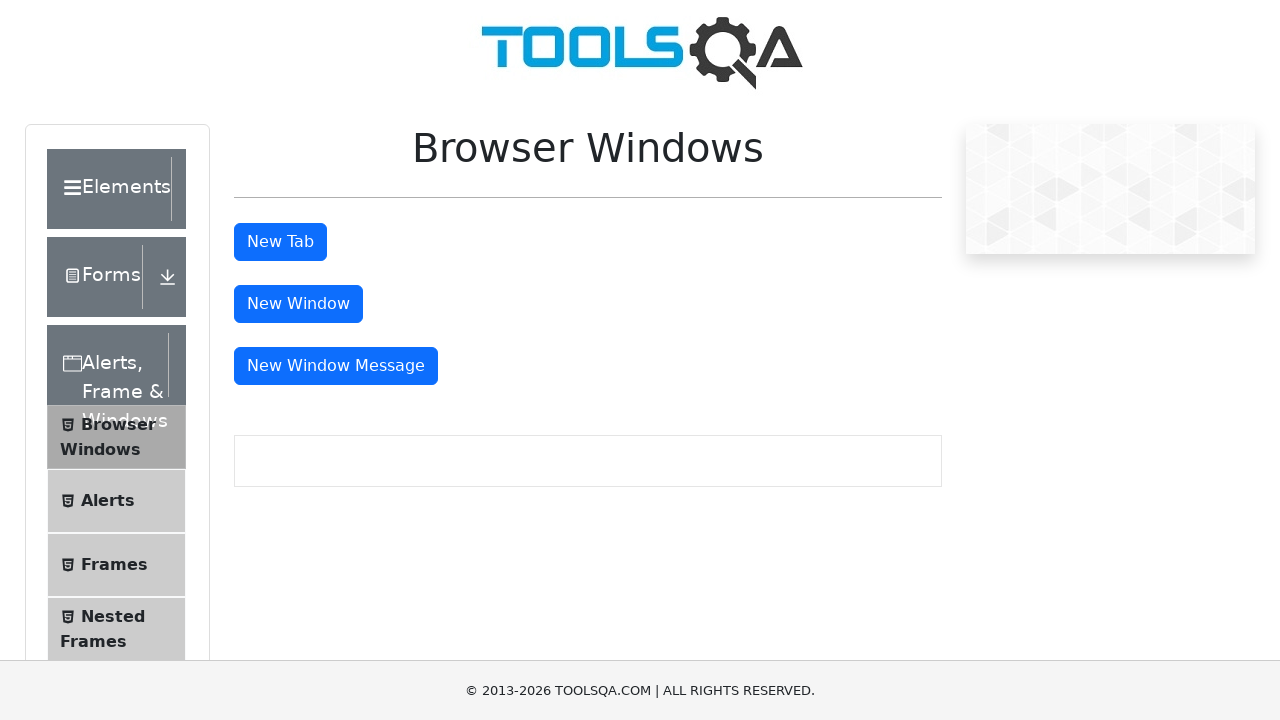

Clicked button to open new browser window at (298, 304) on #windowButton
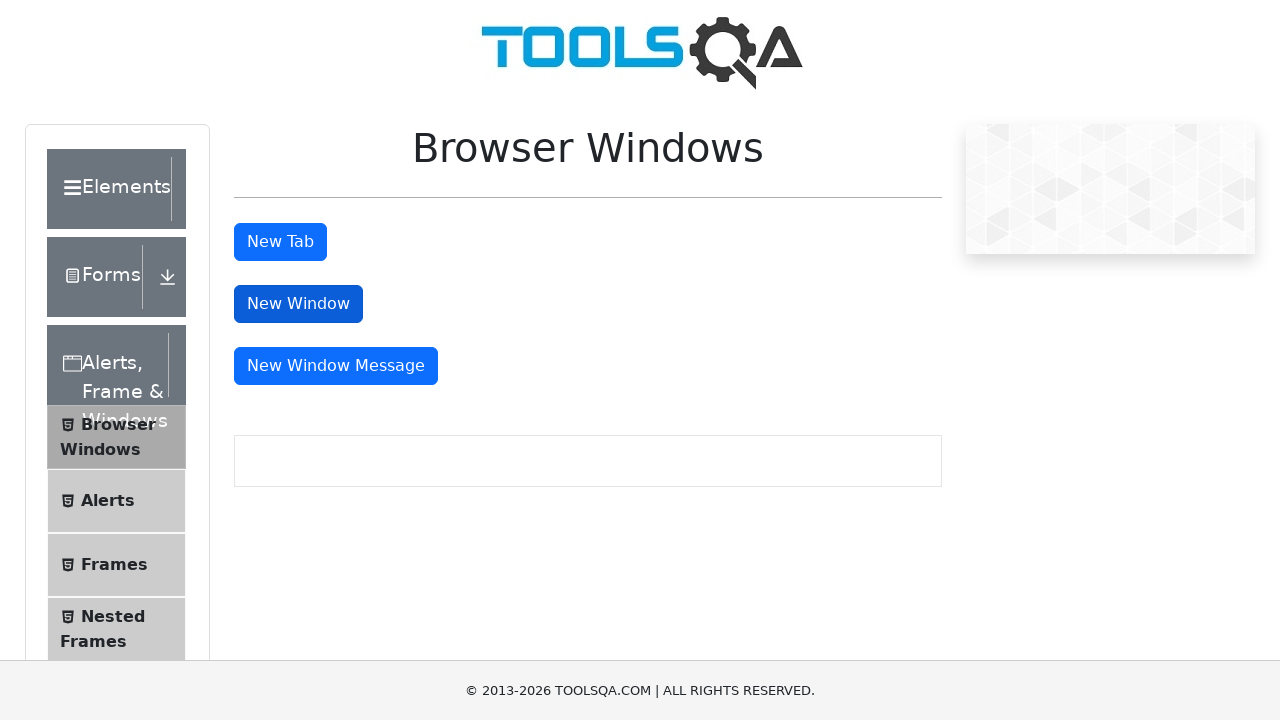

Switched to new browser window
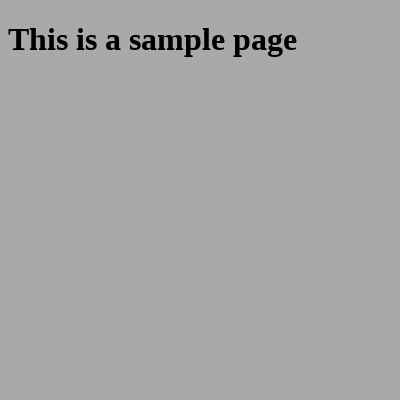

New window loaded completely
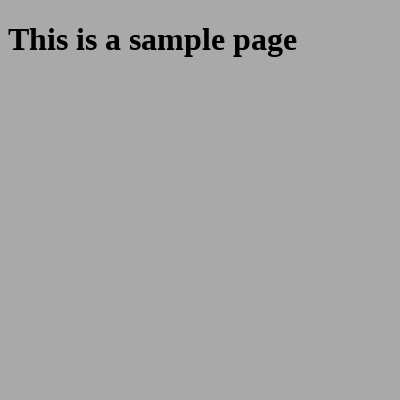

Read heading content from new window: 'This is a sample page'
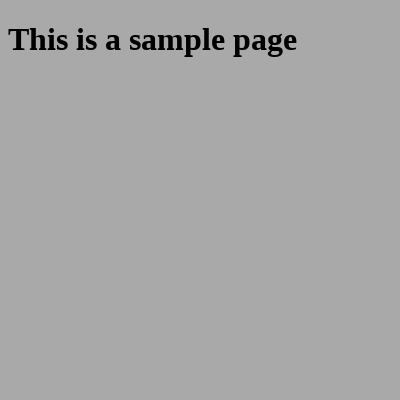

Read heading content from original window: 'Browser Windows'
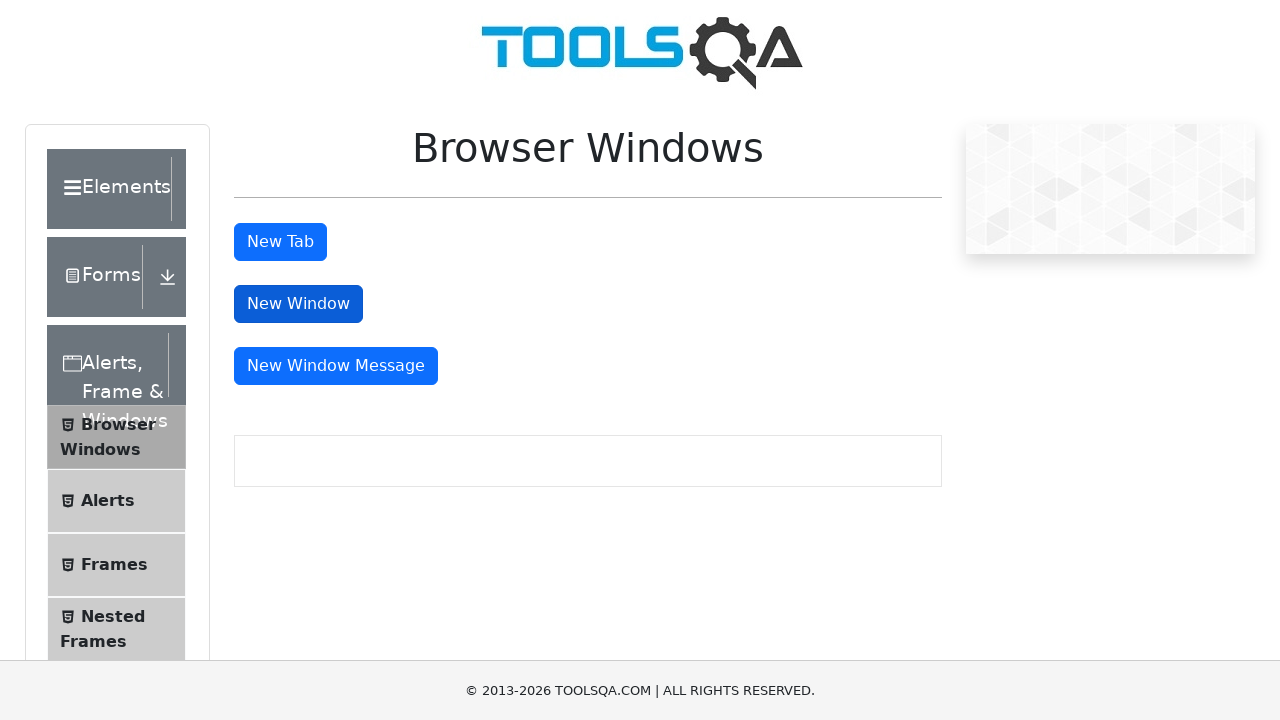

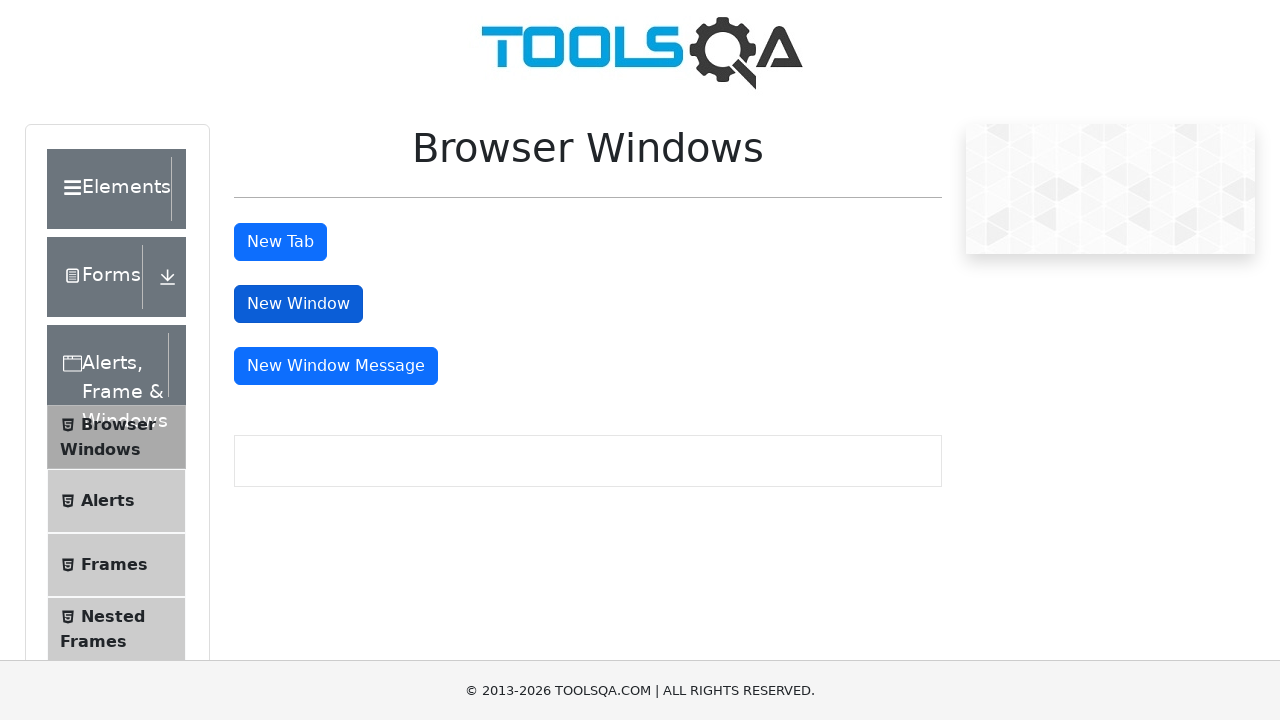